Tests tooltip functionality by hovering over a button and verifying the tooltip appears

Starting URL: https://demoqa.com/tool-tips

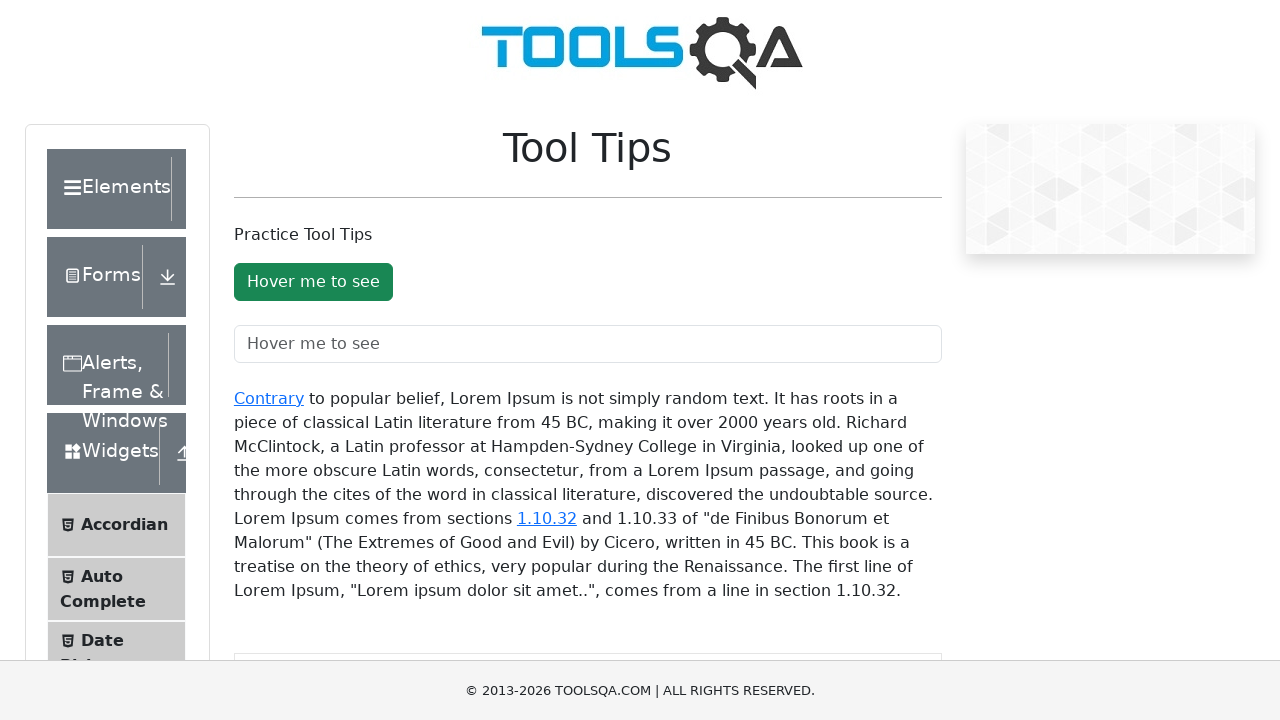

Located tooltip button element
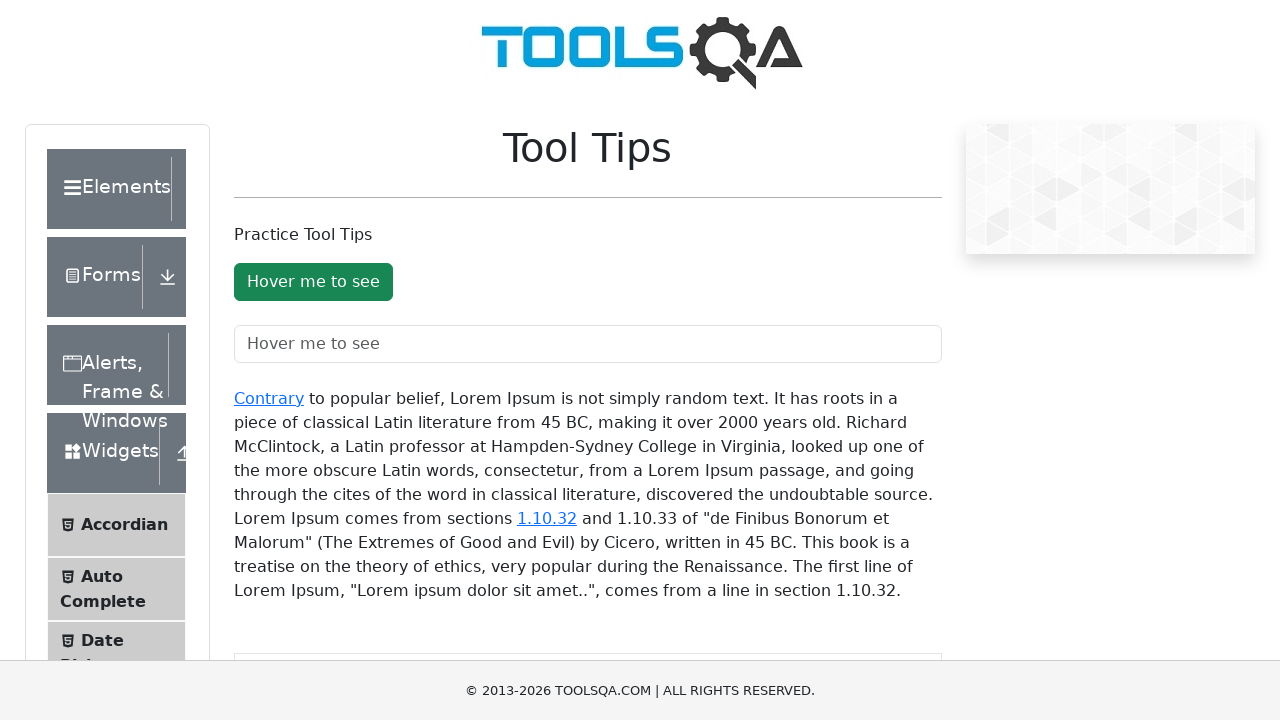

Hovered over tooltip button to trigger tooltip at (313, 282) on #toolTipButton
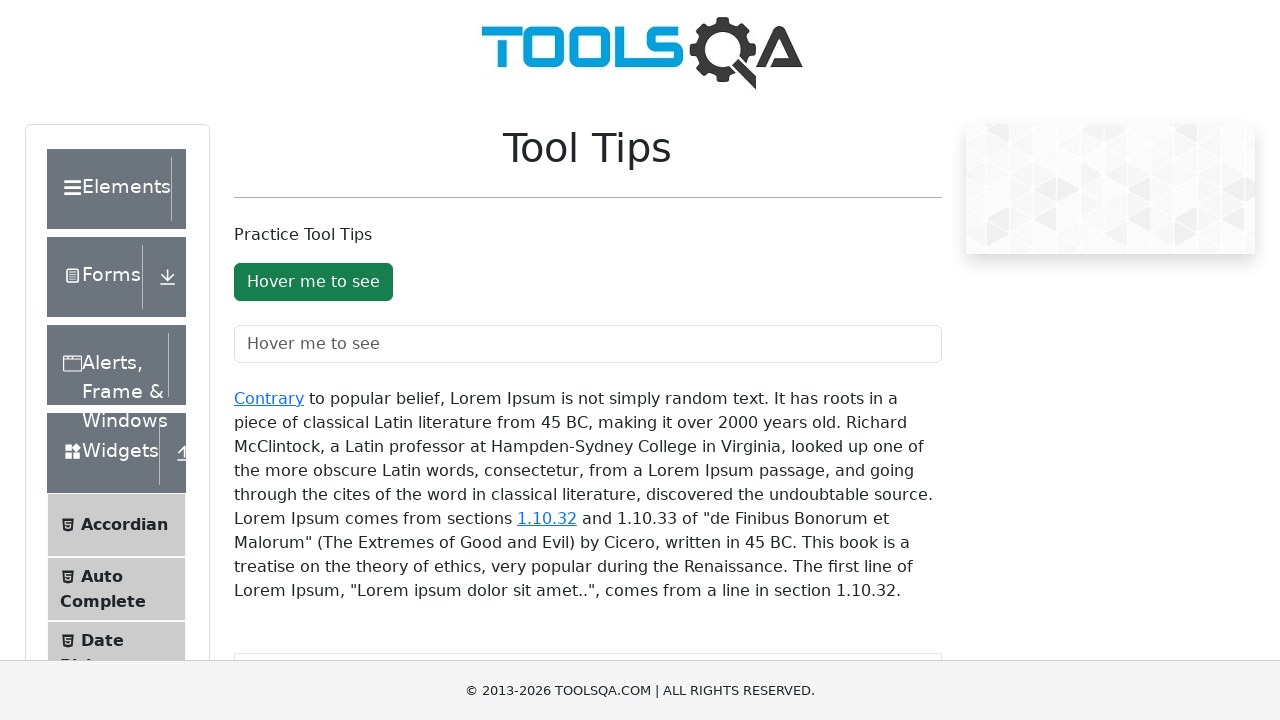

Tooltip appeared and became visible
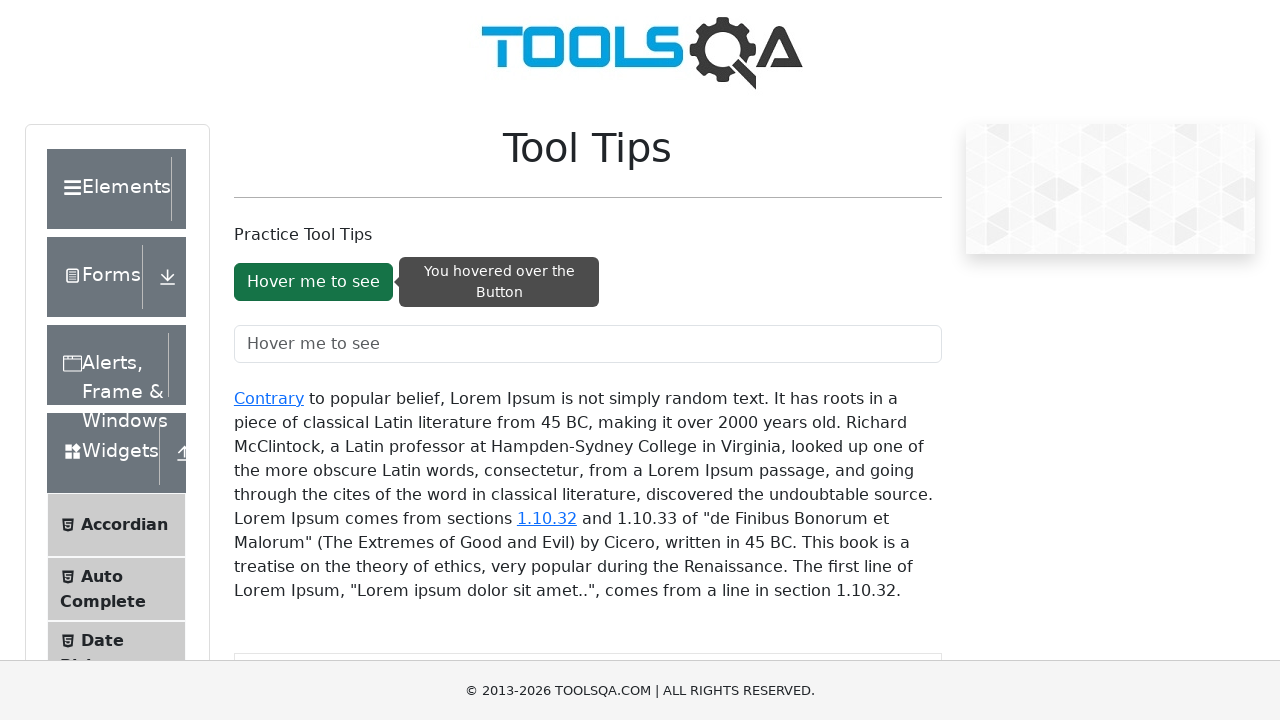

Located tooltip element for verification
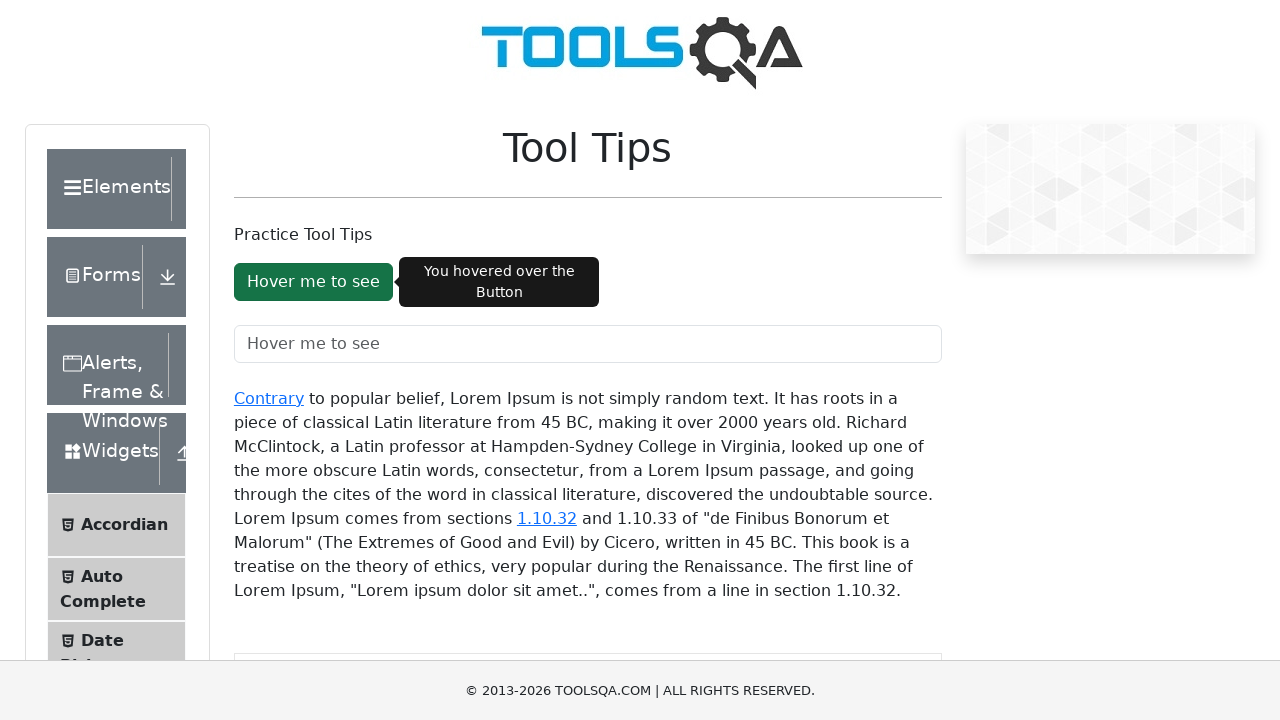

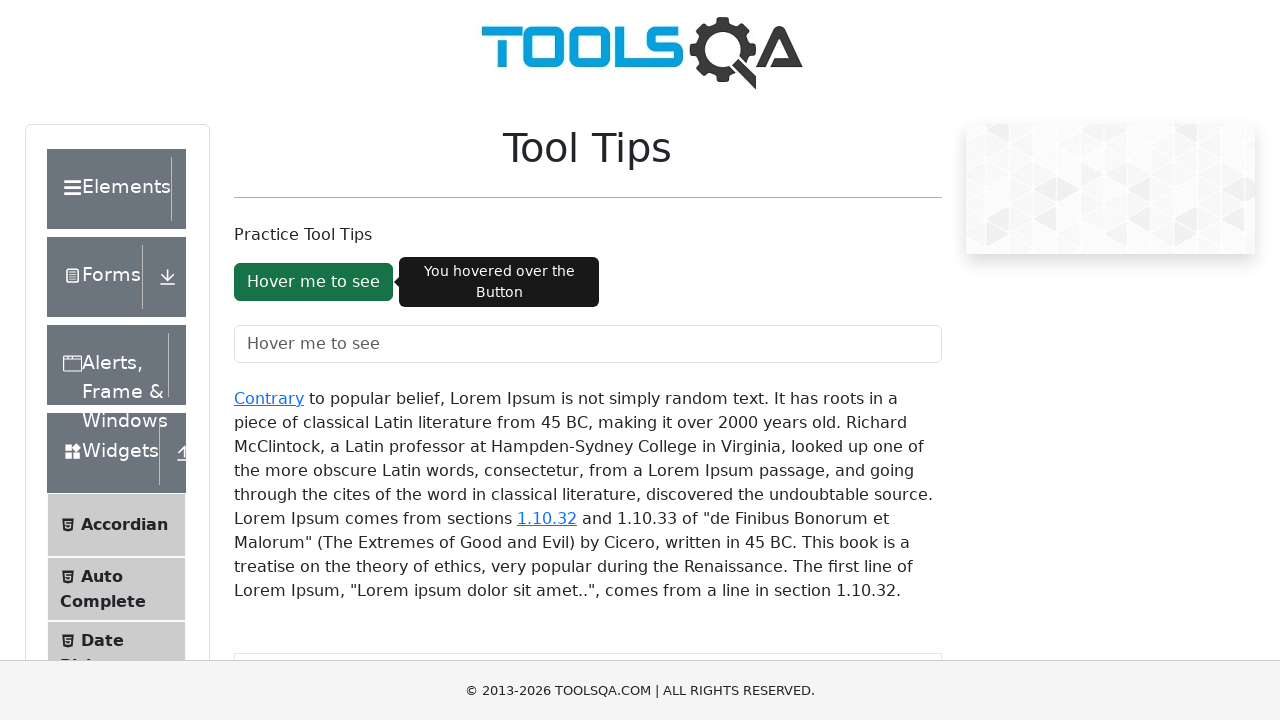